Tests navigation by clicking a home button, verifying URL change, then navigating back to the original page

Starting URL: https://letcode.in/button

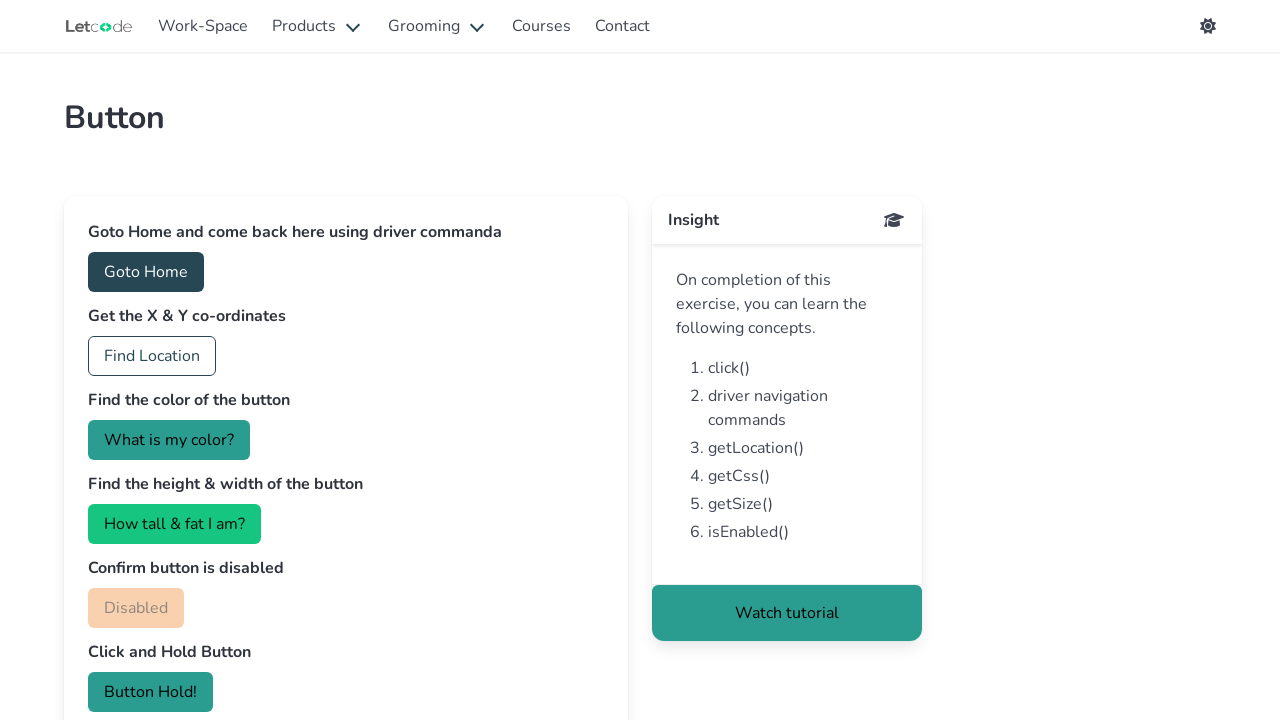

Retrieved current URL from button page
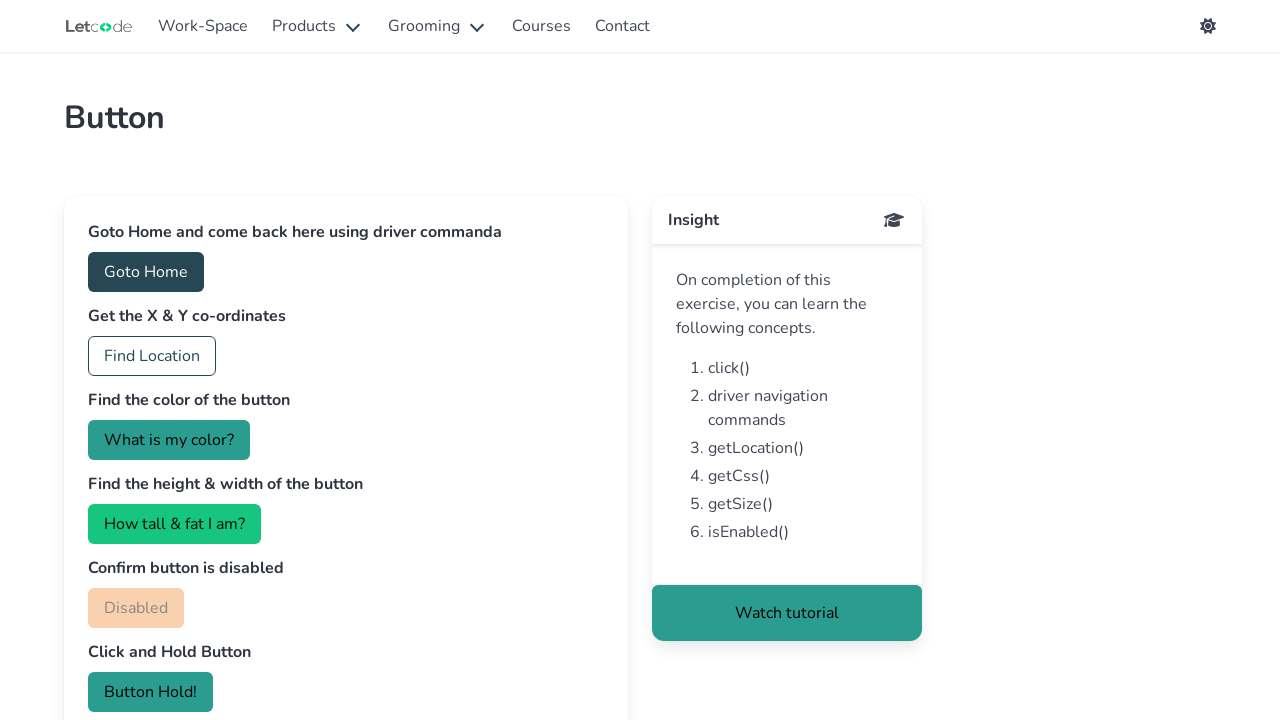

Clicked home button at (146, 272) on #home
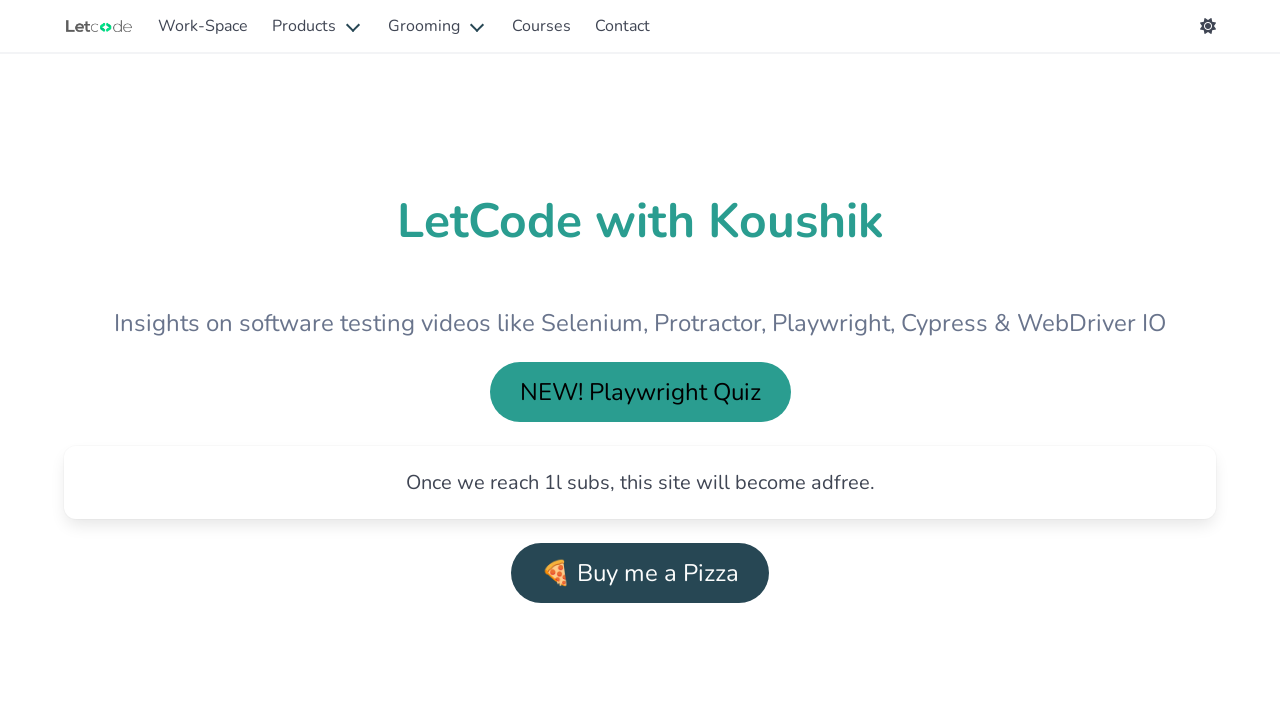

Home page heading appeared, confirming navigation to home
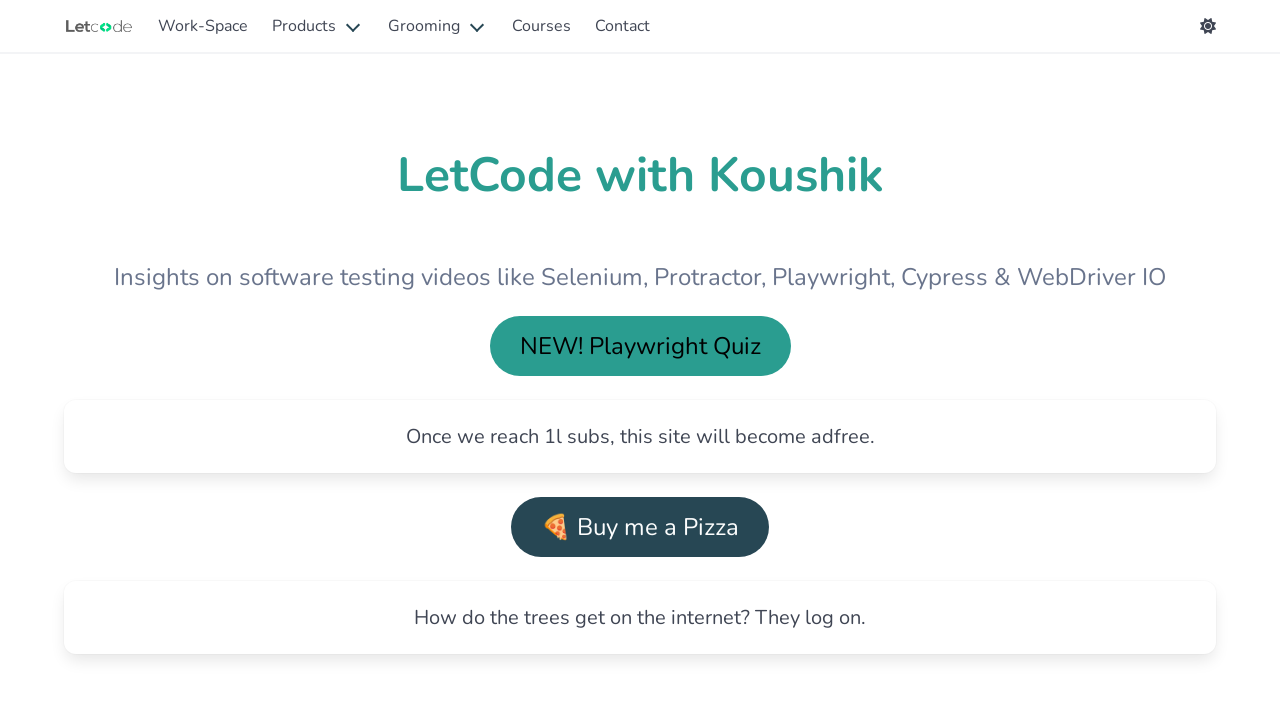

Verified URL changed and no longer contains 'button'
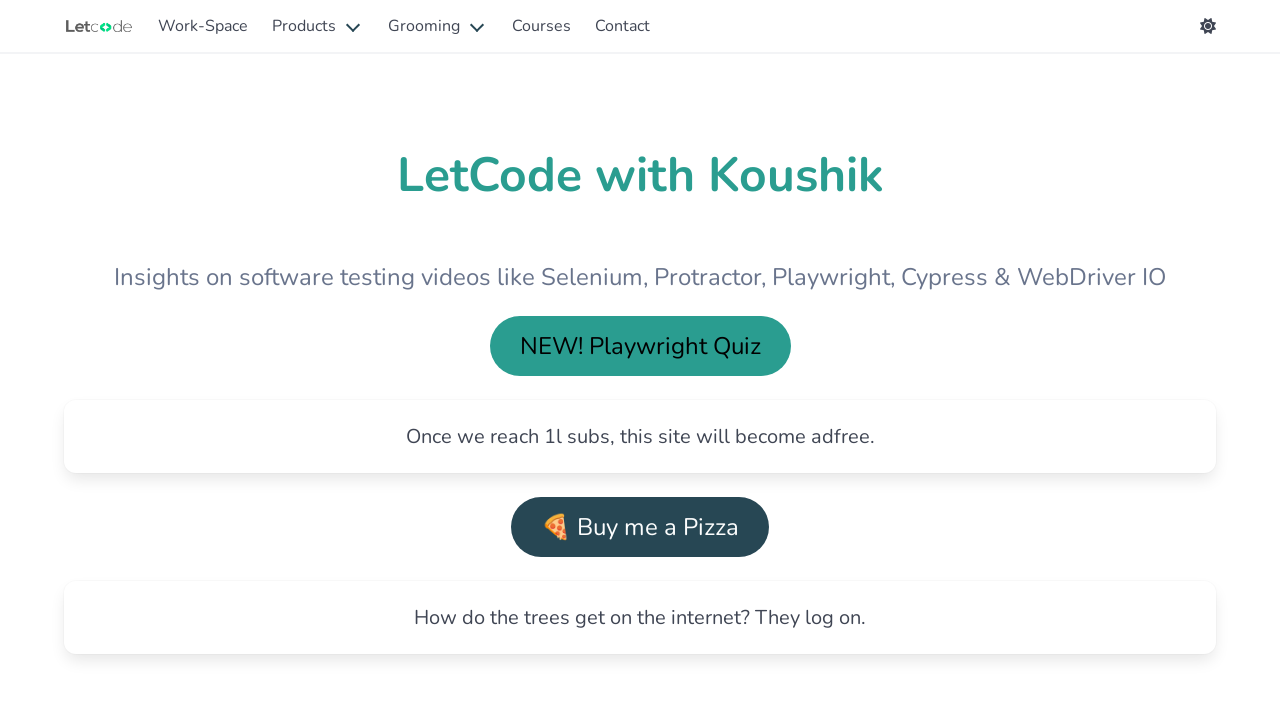

Navigated back to previous page
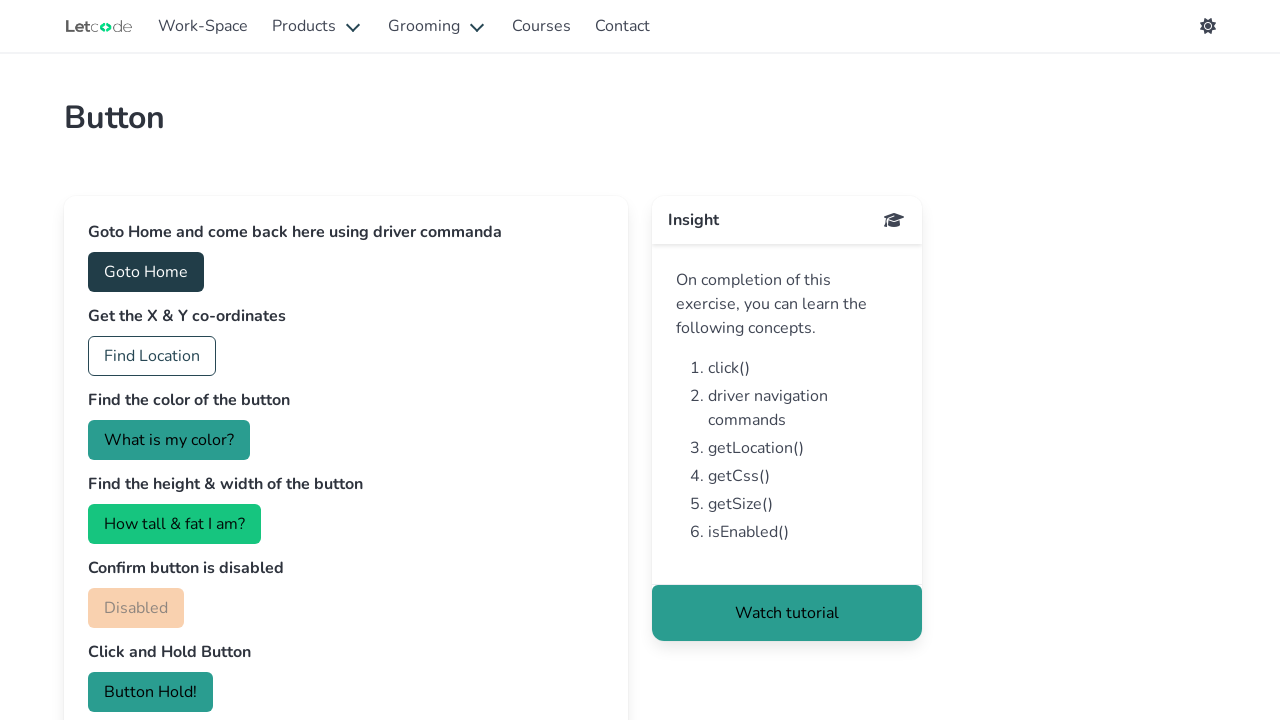

Verified URL contains 'button' again after navigation back
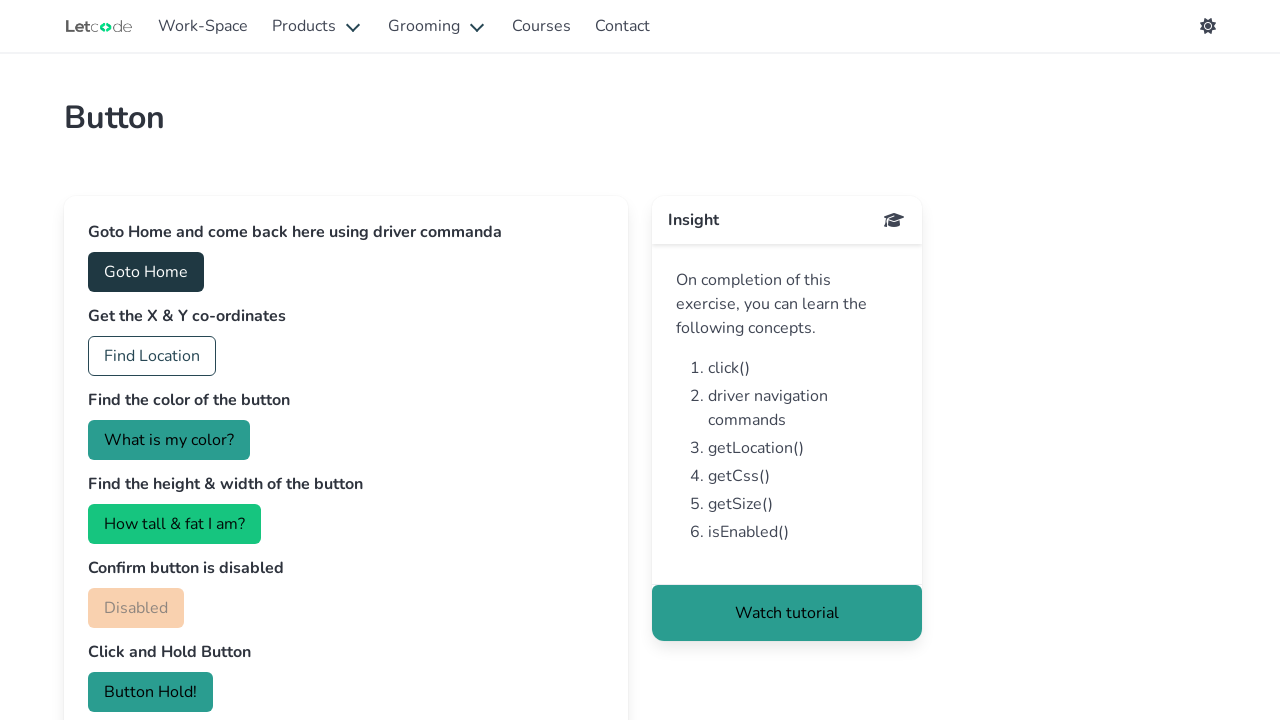

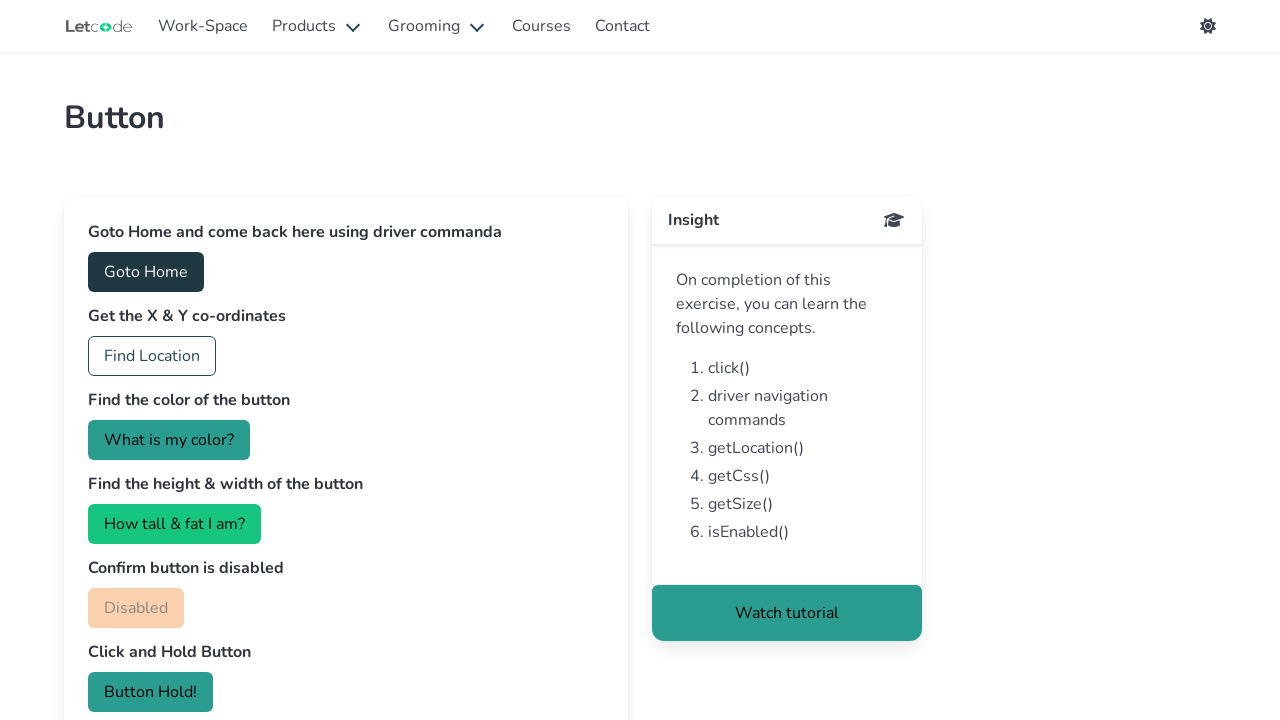